Tests that the complete all checkbox updates state when individual items are completed or cleared

Starting URL: https://demo.playwright.dev/todomvc

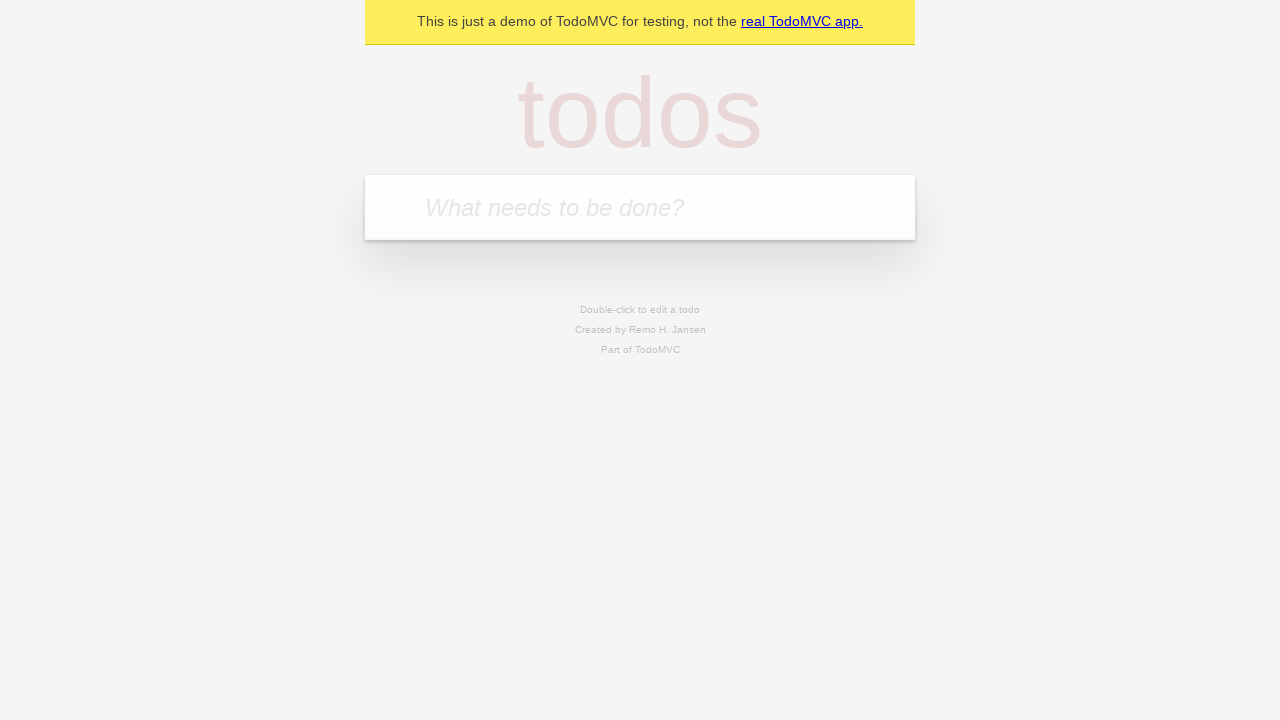

Filled first todo input with 'buy some cheese' on internal:attr=[placeholder="What needs to be done?"i]
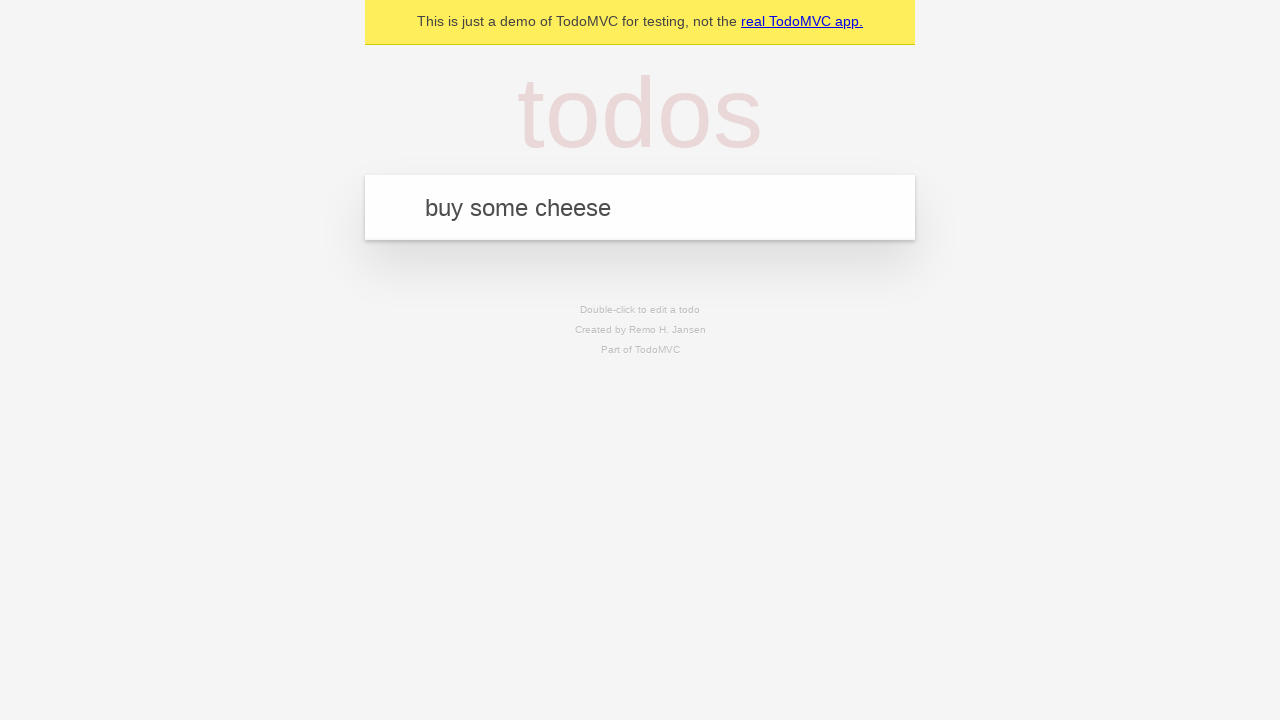

Pressed Enter to add first todo on internal:attr=[placeholder="What needs to be done?"i]
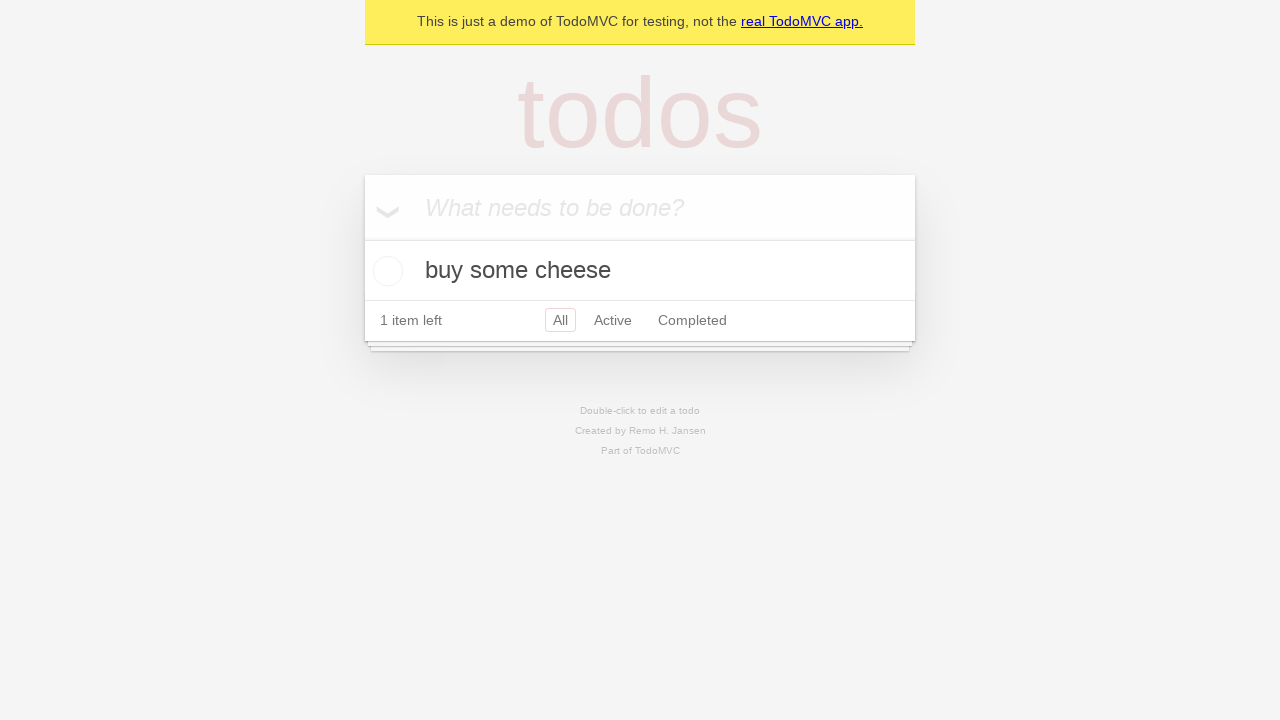

Filled second todo input with 'feed the cat' on internal:attr=[placeholder="What needs to be done?"i]
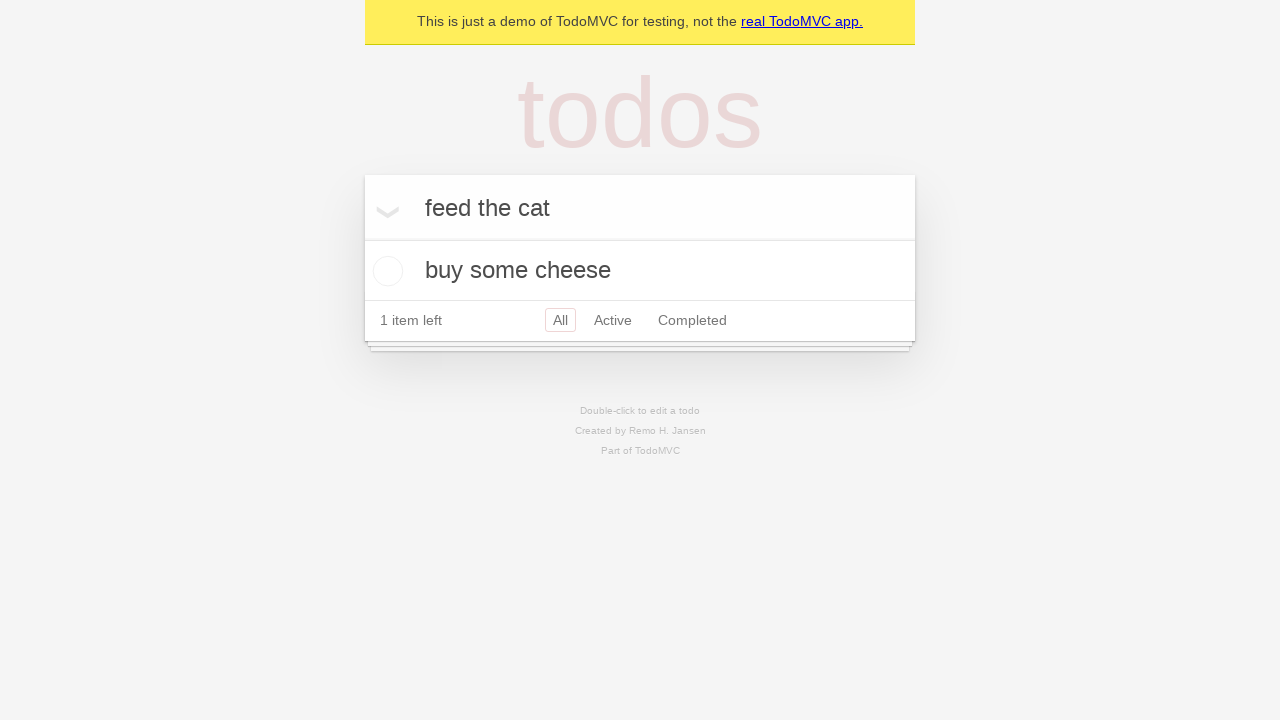

Pressed Enter to add second todo on internal:attr=[placeholder="What needs to be done?"i]
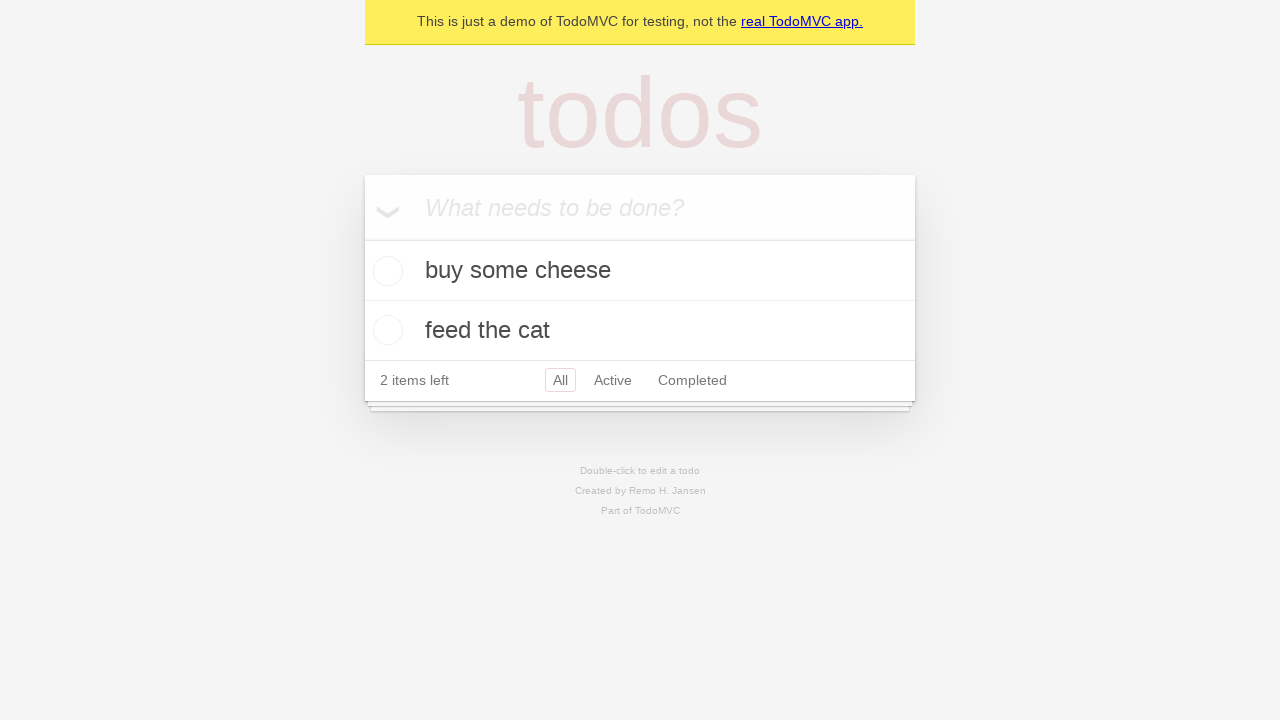

Filled third todo input with 'book a doctors appointment' on internal:attr=[placeholder="What needs to be done?"i]
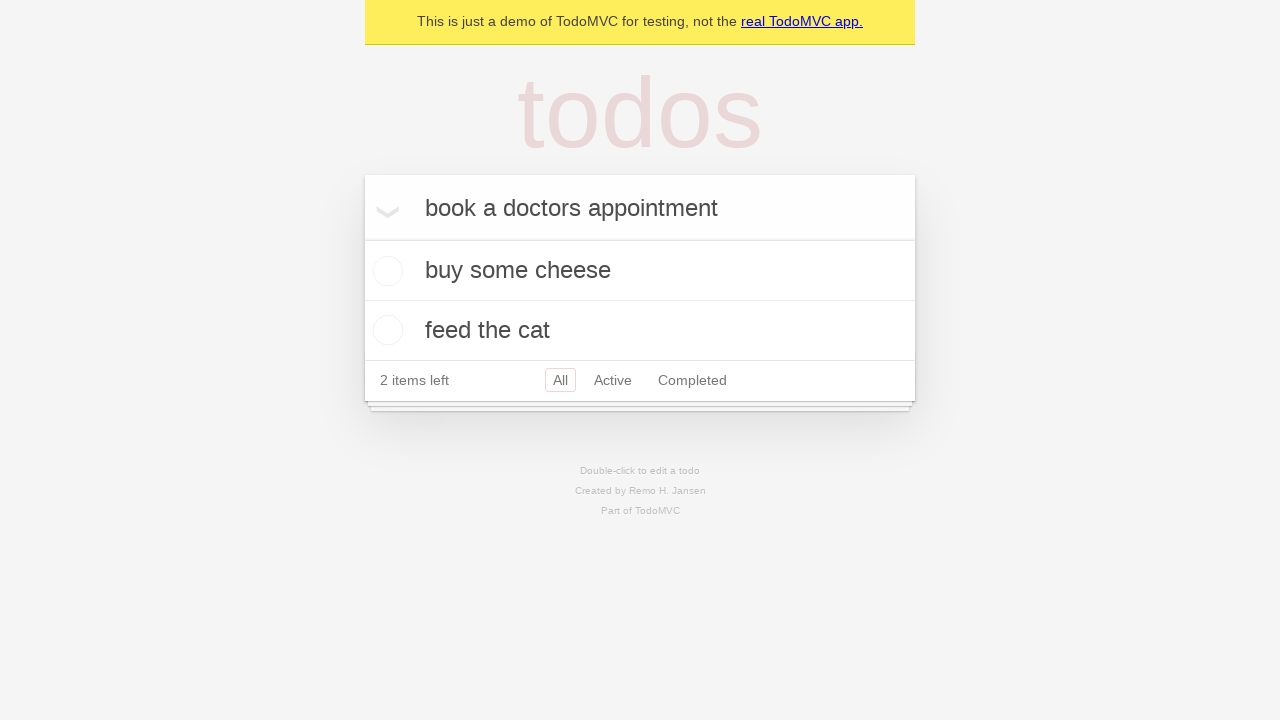

Pressed Enter to add third todo on internal:attr=[placeholder="What needs to be done?"i]
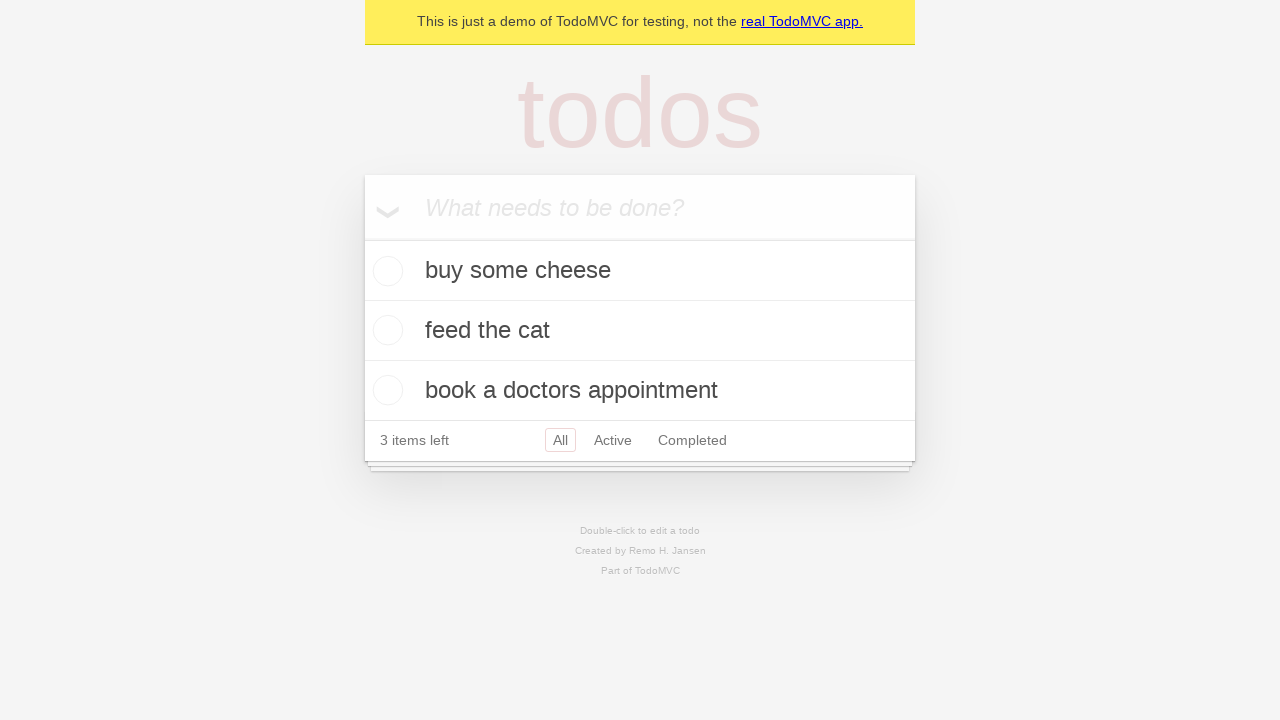

Clicked 'Mark all as complete' checkbox to check all todos at (362, 238) on internal:label="Mark all as complete"i
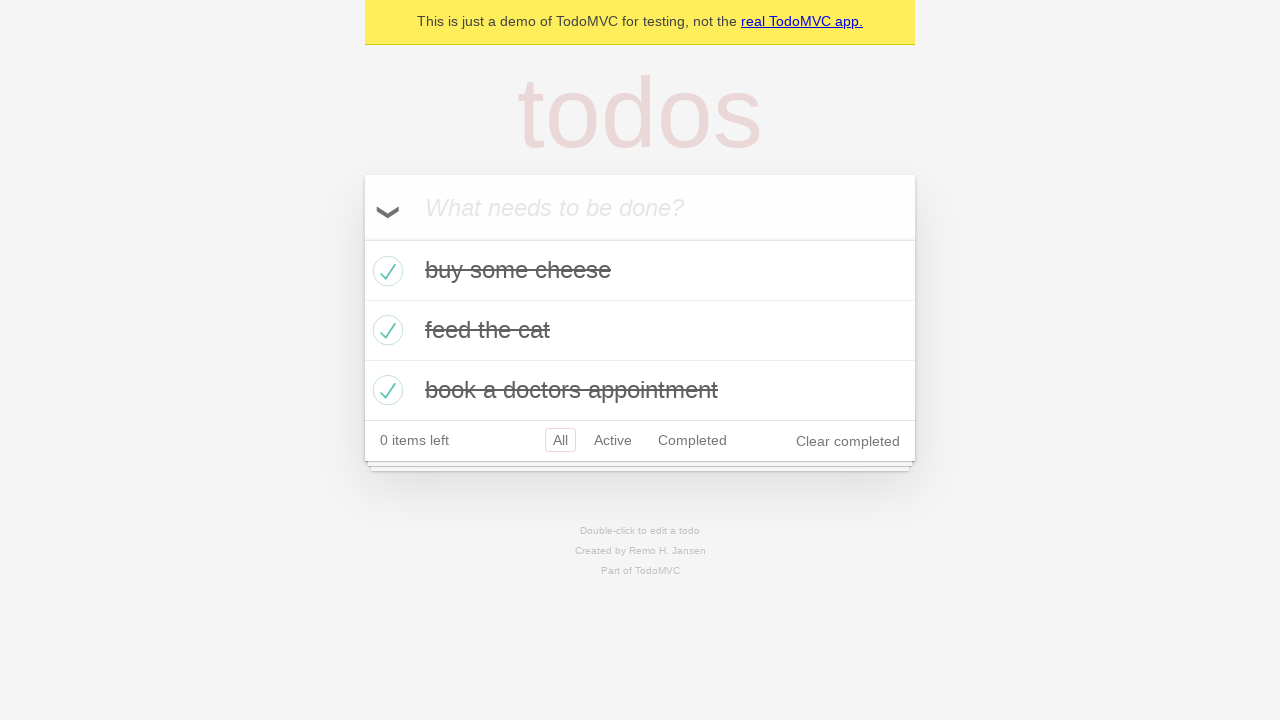

Unchecked the first todo item at (385, 271) on internal:testid=[data-testid="todo-item"s] >> nth=0 >> internal:role=checkbox
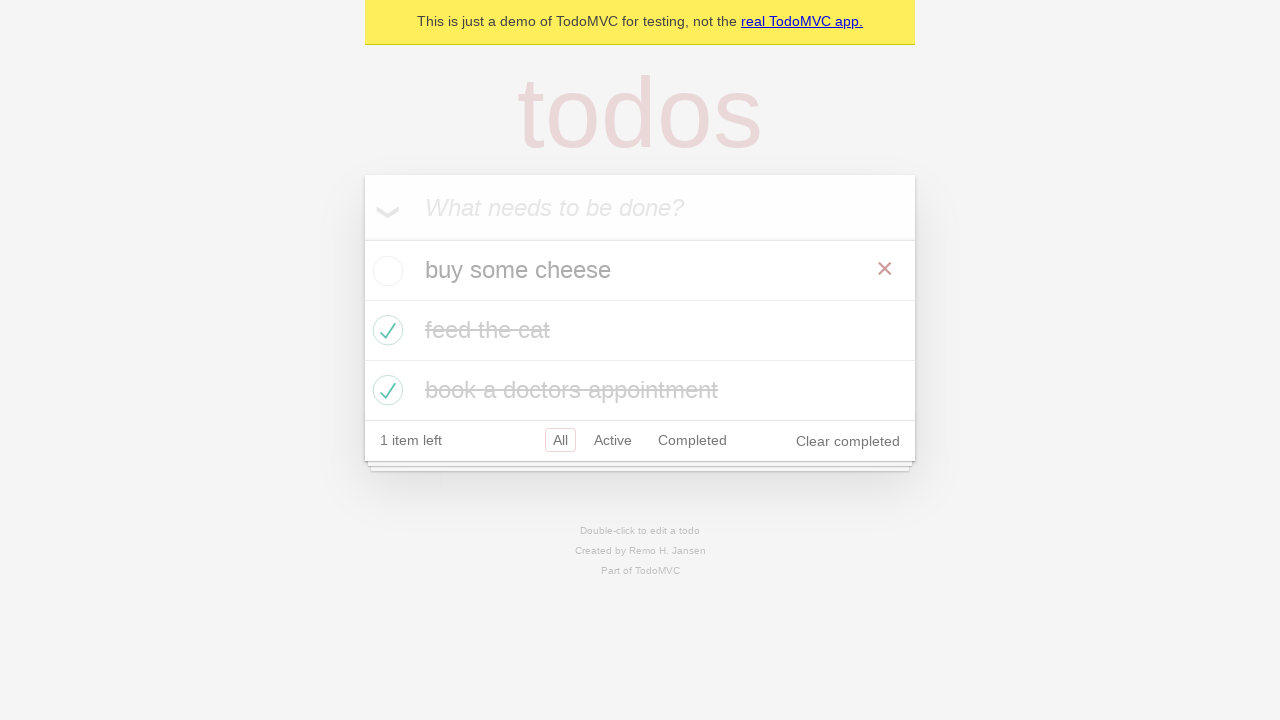

Checked the first todo item again at (385, 271) on internal:testid=[data-testid="todo-item"s] >> nth=0 >> internal:role=checkbox
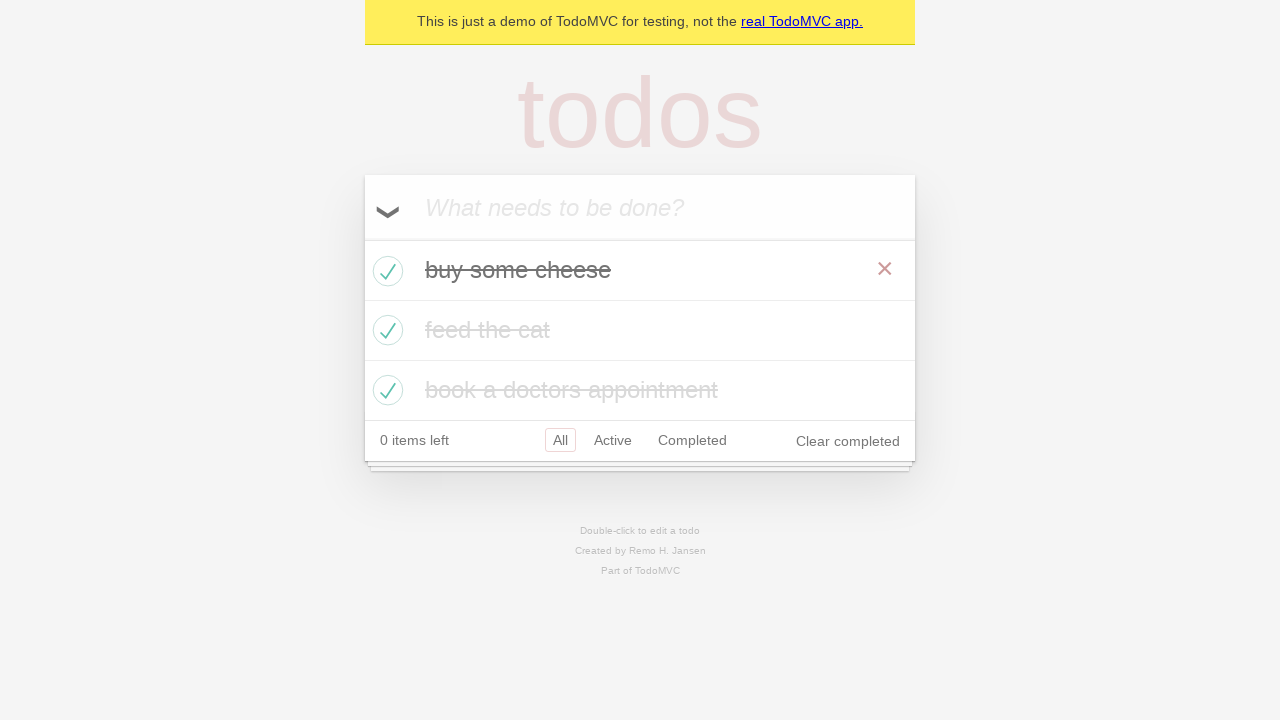

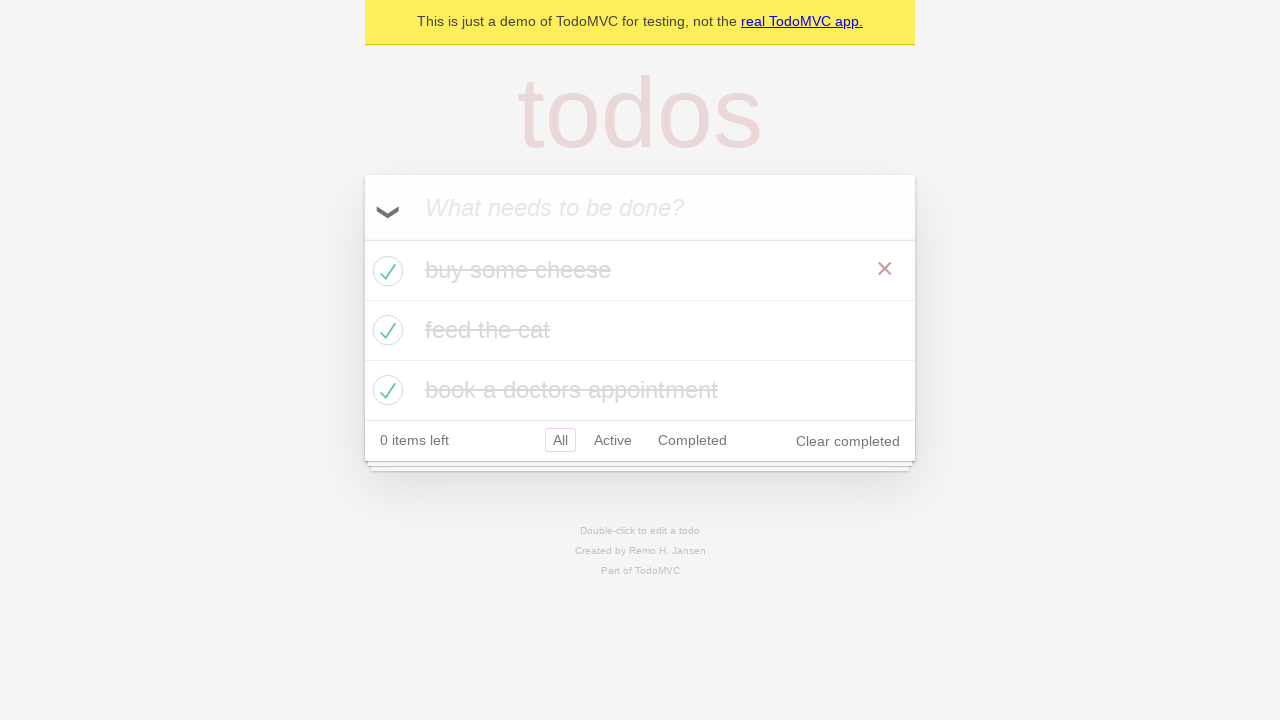